Tests scroll functionality by performing page down and page up keyboard actions on an OpenCart demo site to verify scrolling behavior.

Starting URL: https://naveenautomationlabs.com/opencart/

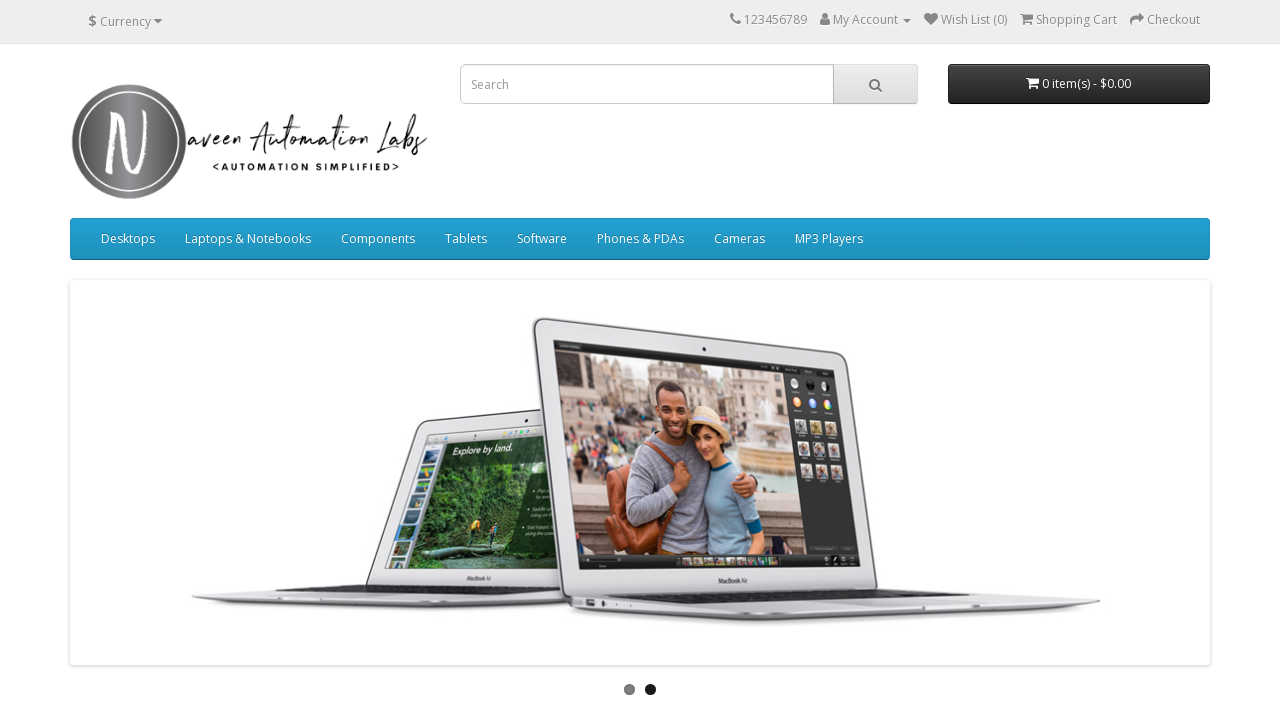

Pressed PageDown key to scroll down the page
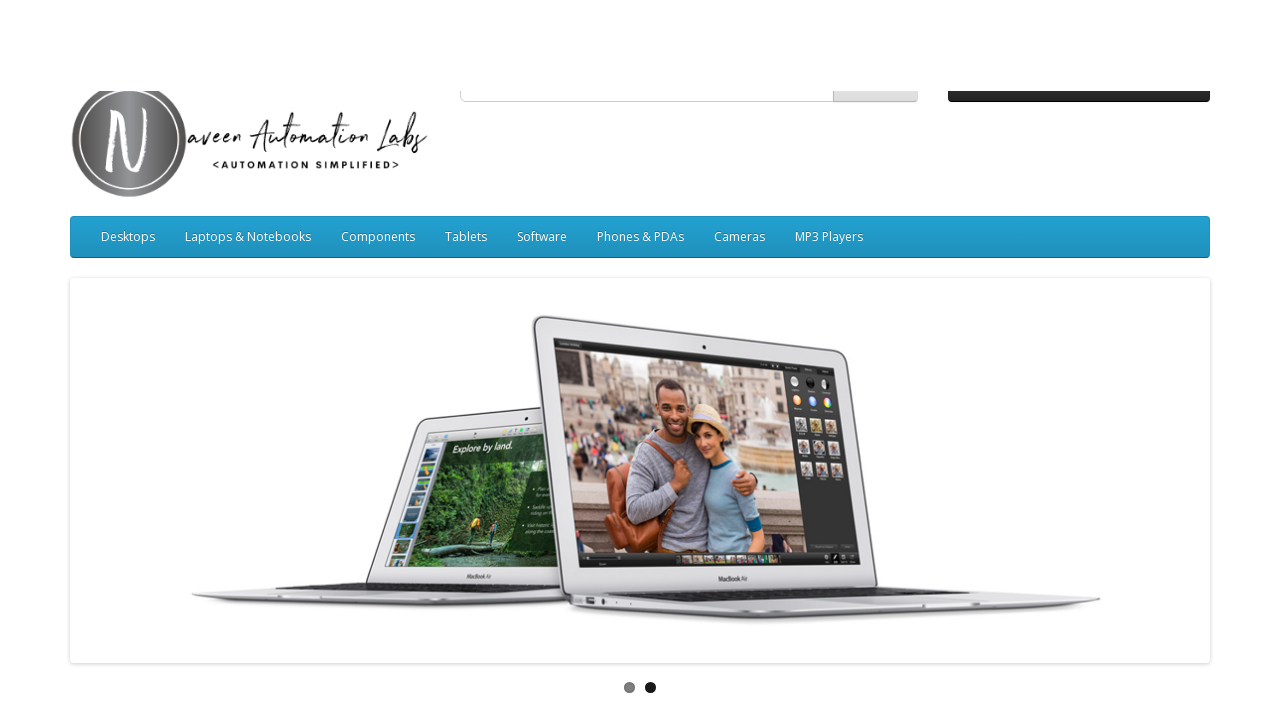

Waited 2 seconds to observe scroll effect
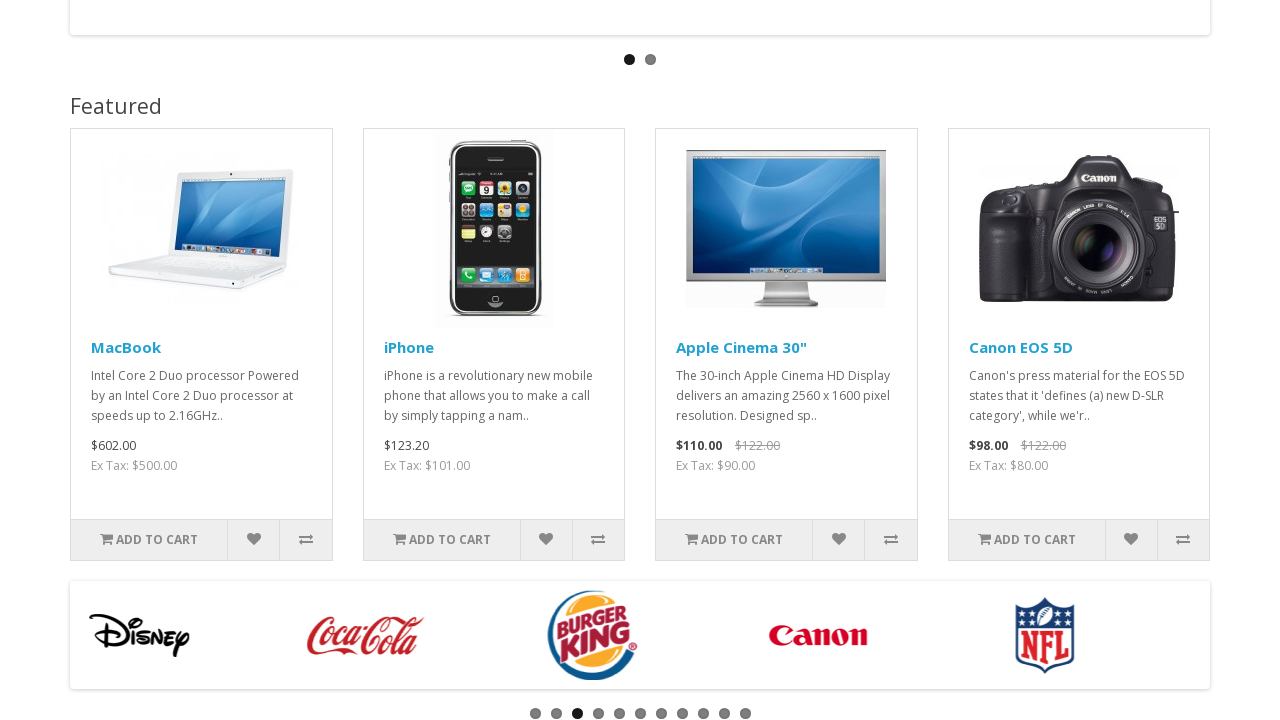

Pressed PageUp key to scroll up the page
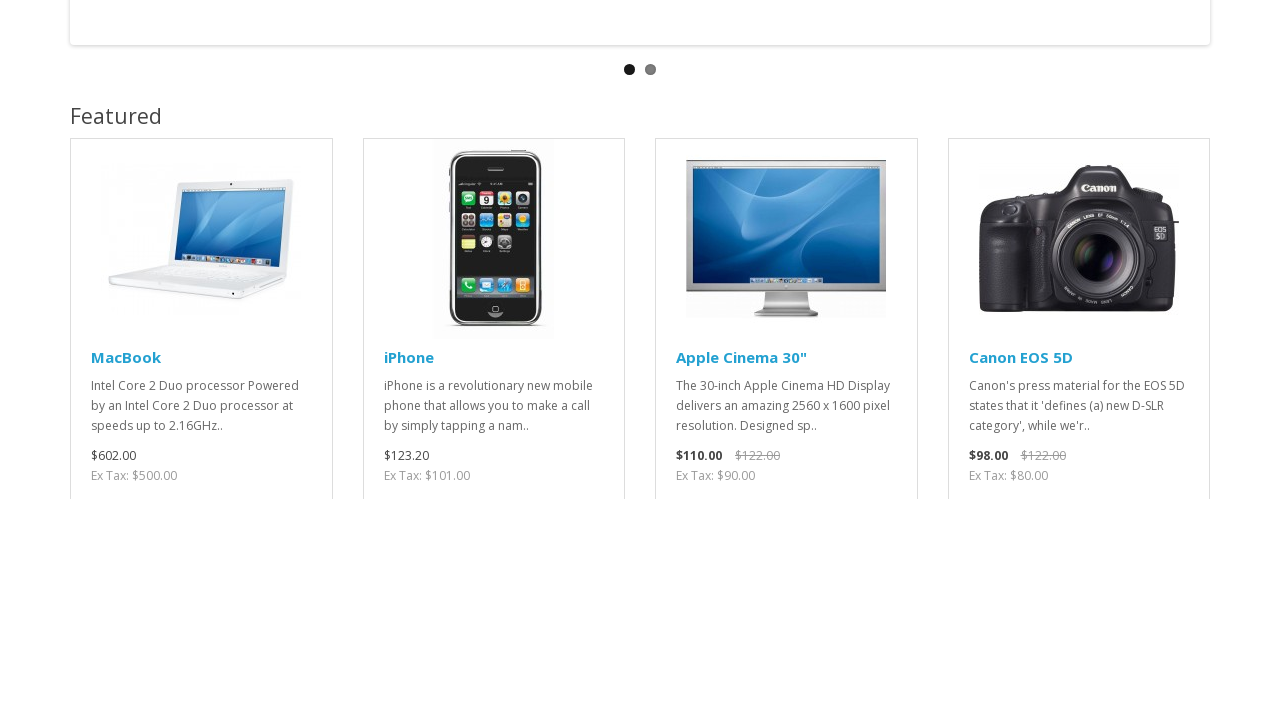

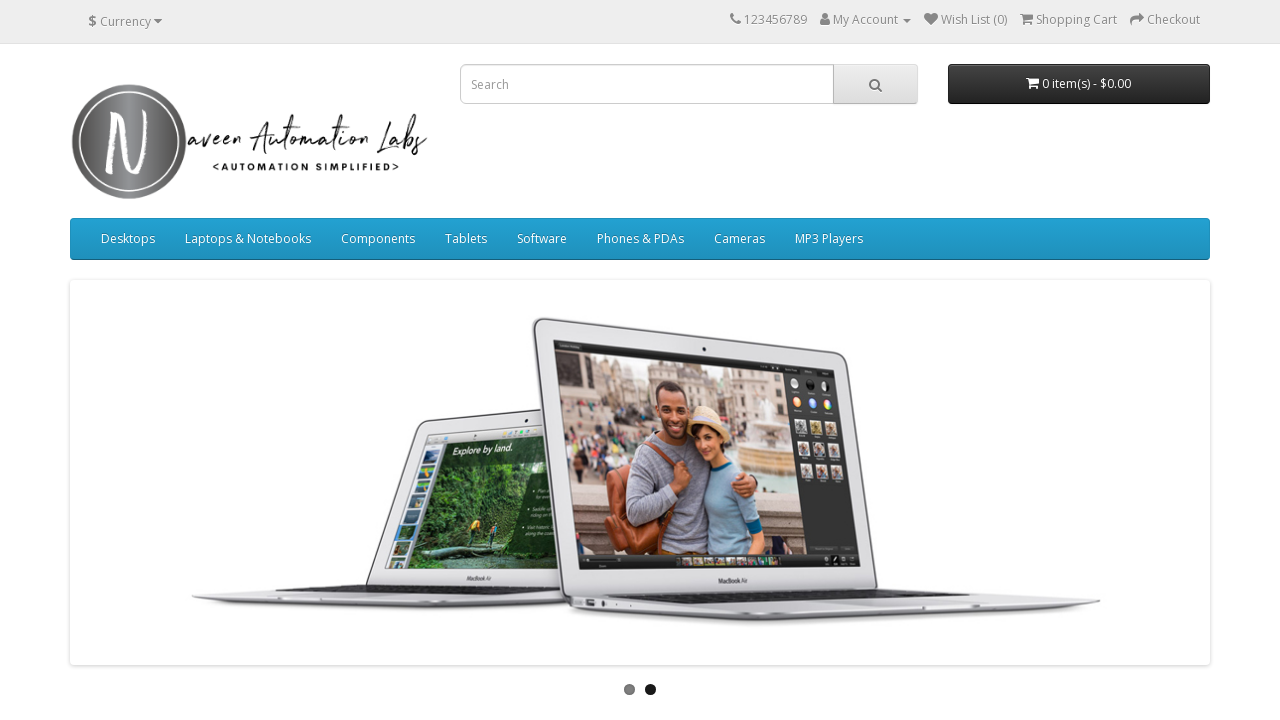